Waits for a price to reach $100, books an item, then solves a math problem and submits the answer

Starting URL: http://suninjuly.github.io/explicit_wait2.html

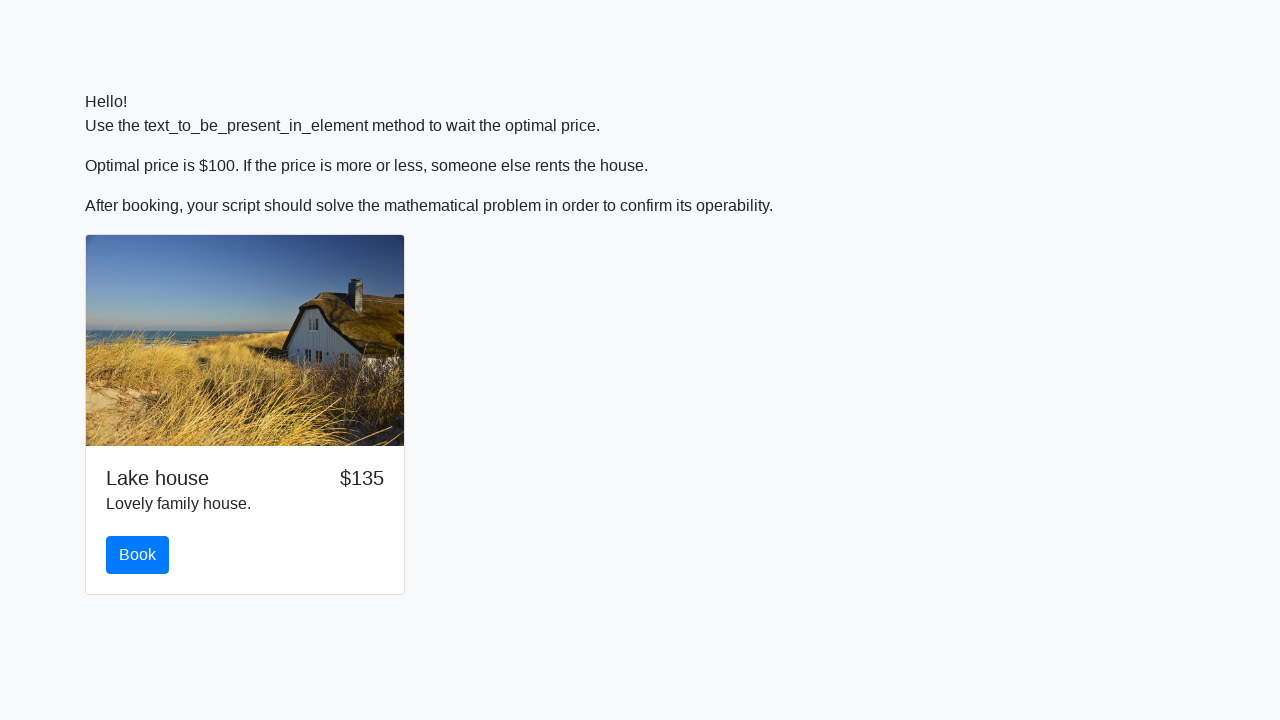

Waited for price to reach $100
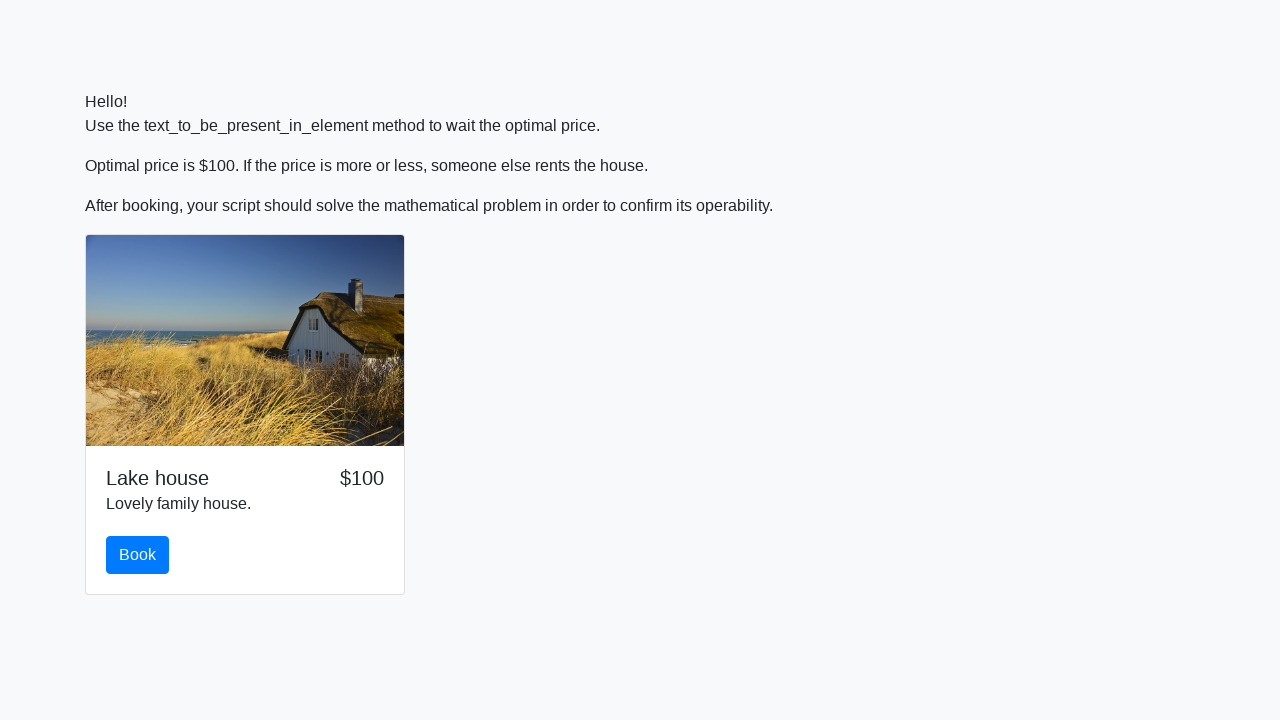

Clicked the book button at (138, 555) on #book
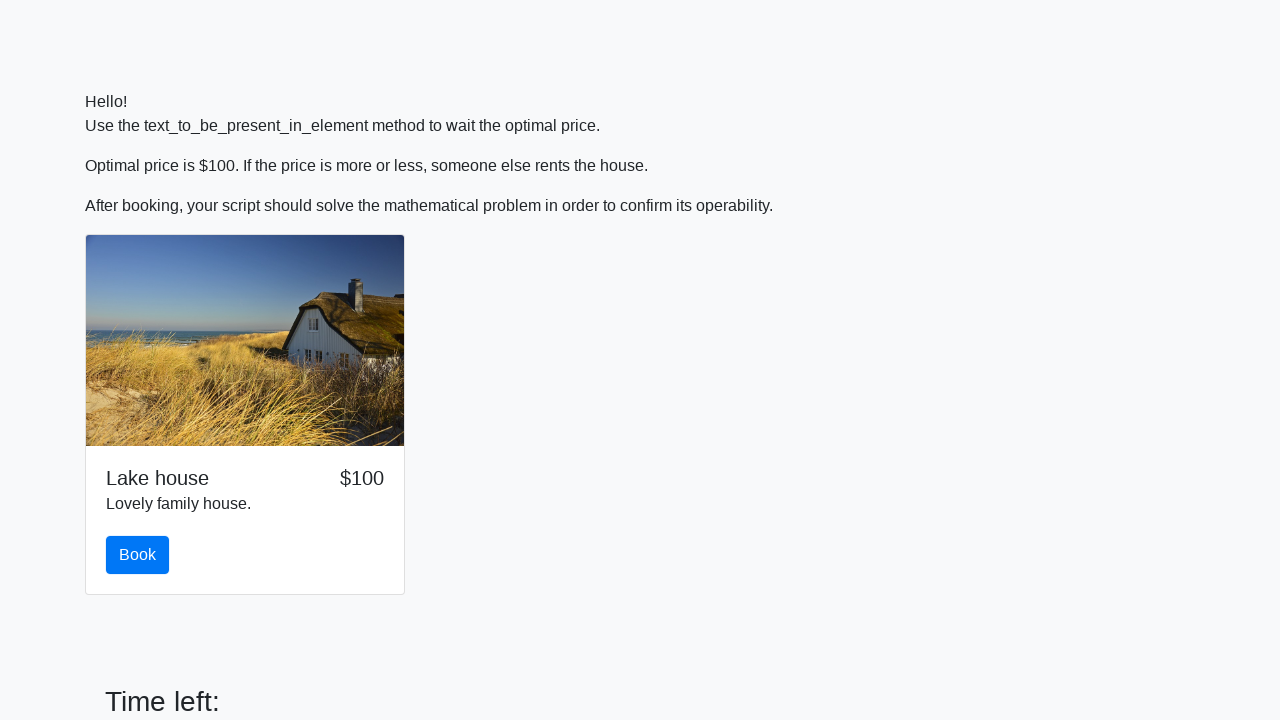

Retrieved the x value from #input_value element
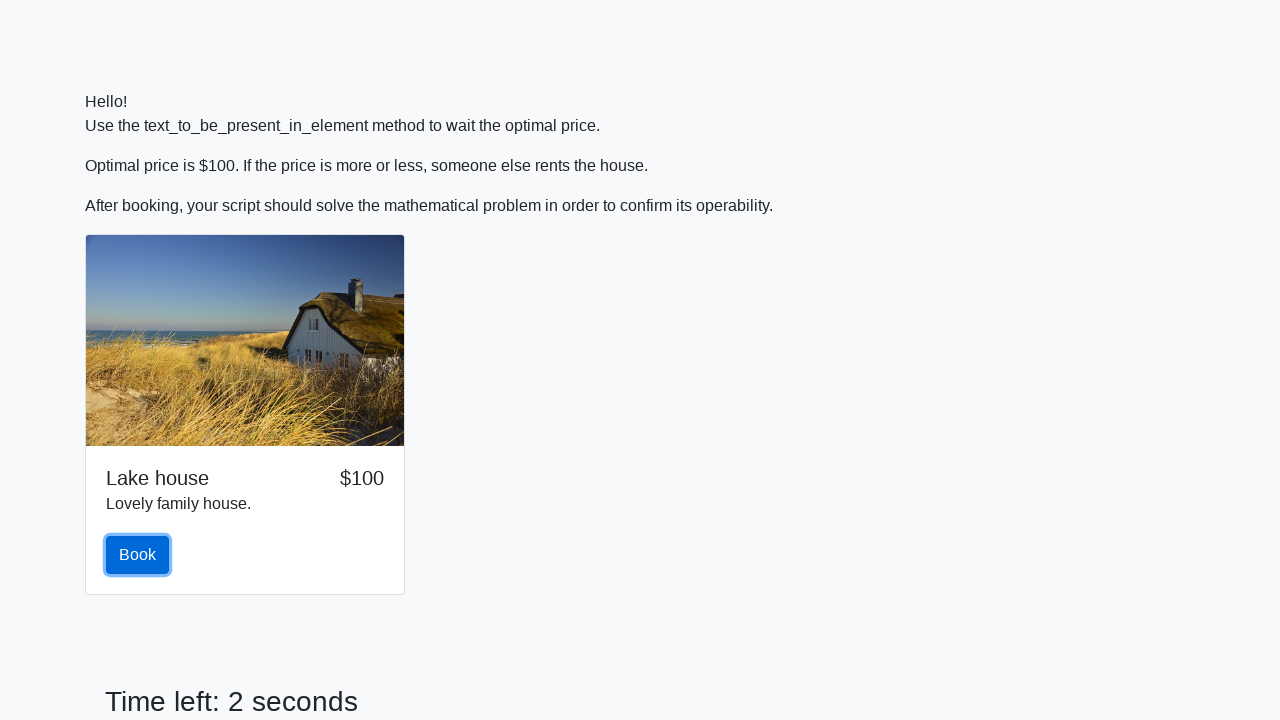

Calculated the math formula result: y = log(12*sin(103))
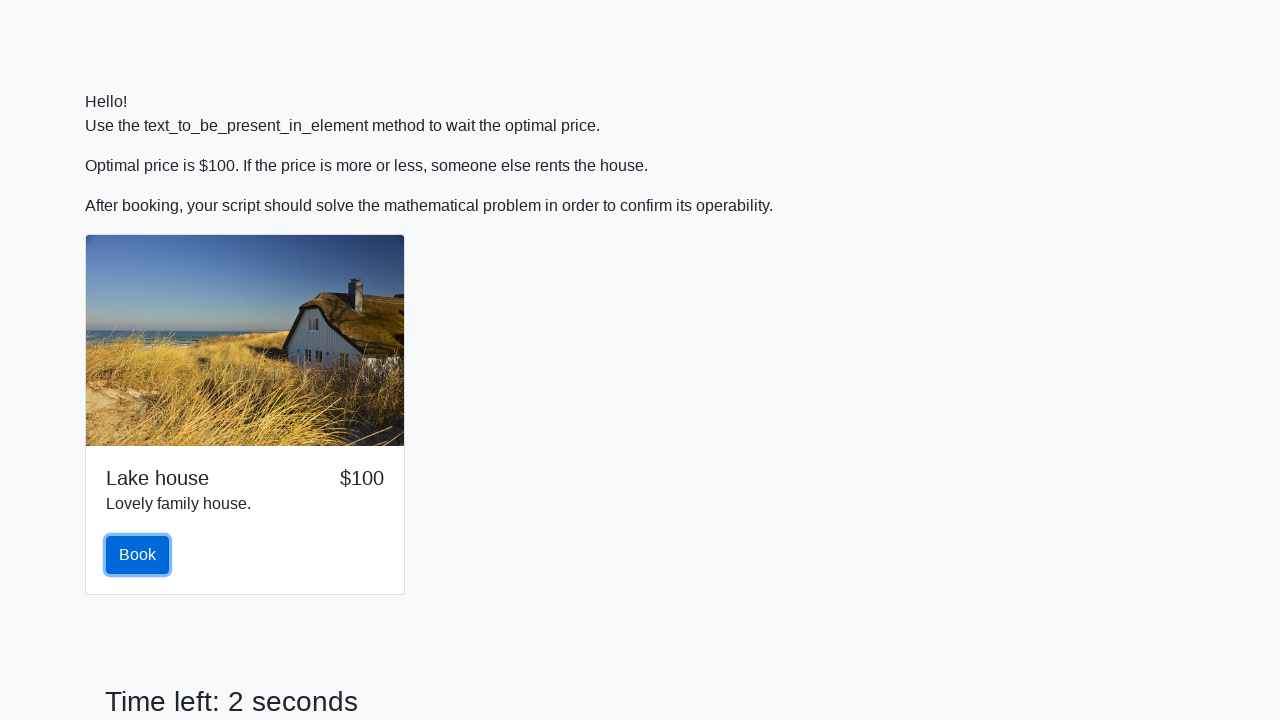

Filled answer field with calculated value: 2.0116796413407005 on #answer
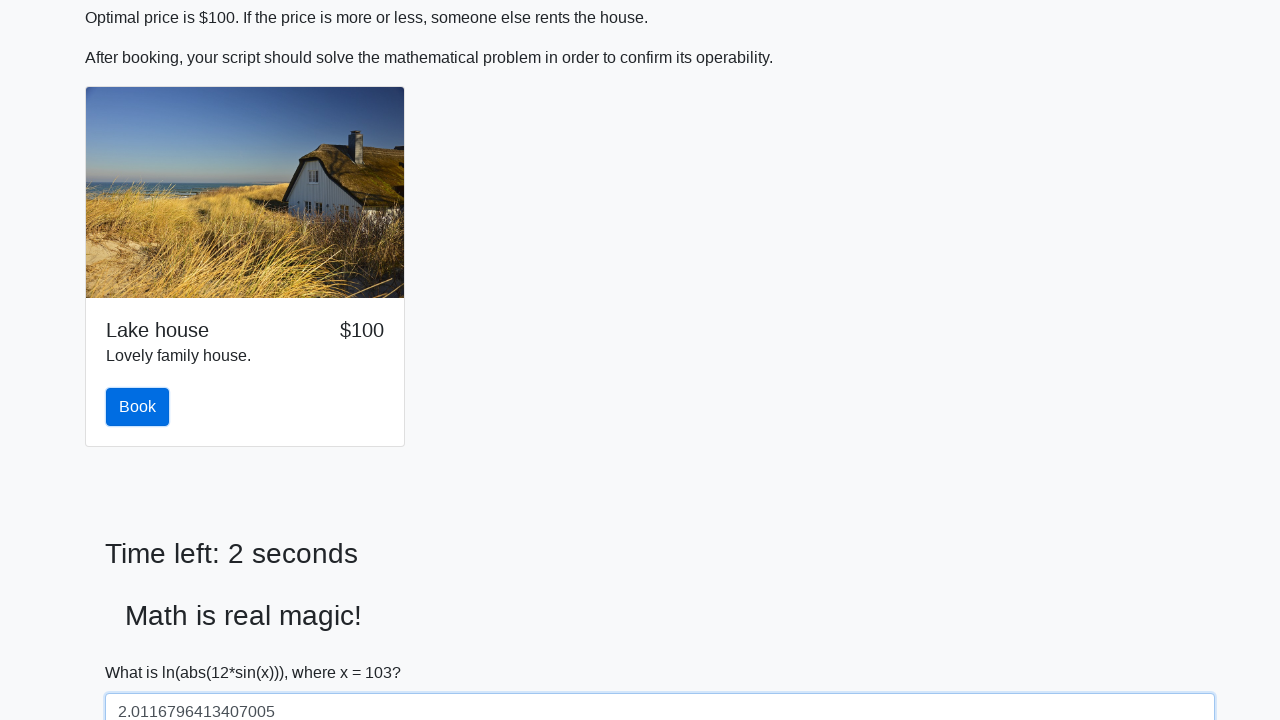

Clicked the solve button to submit the answer at (143, 651) on #solve
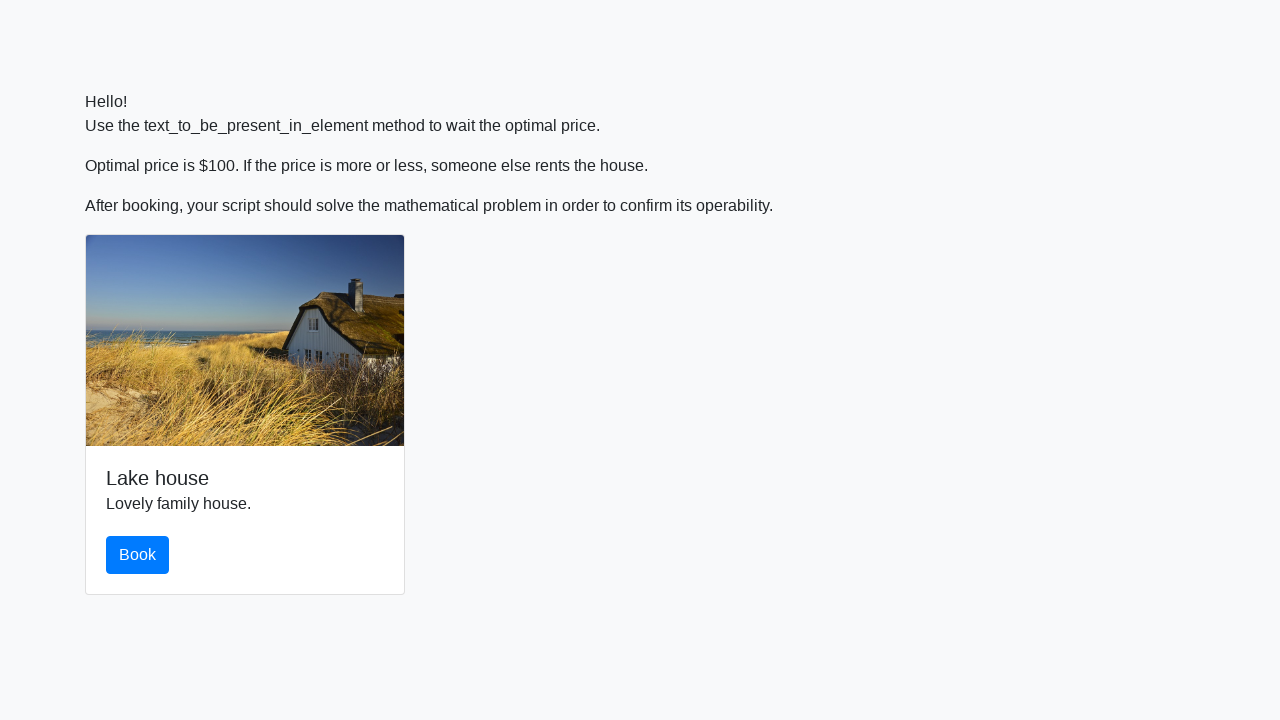

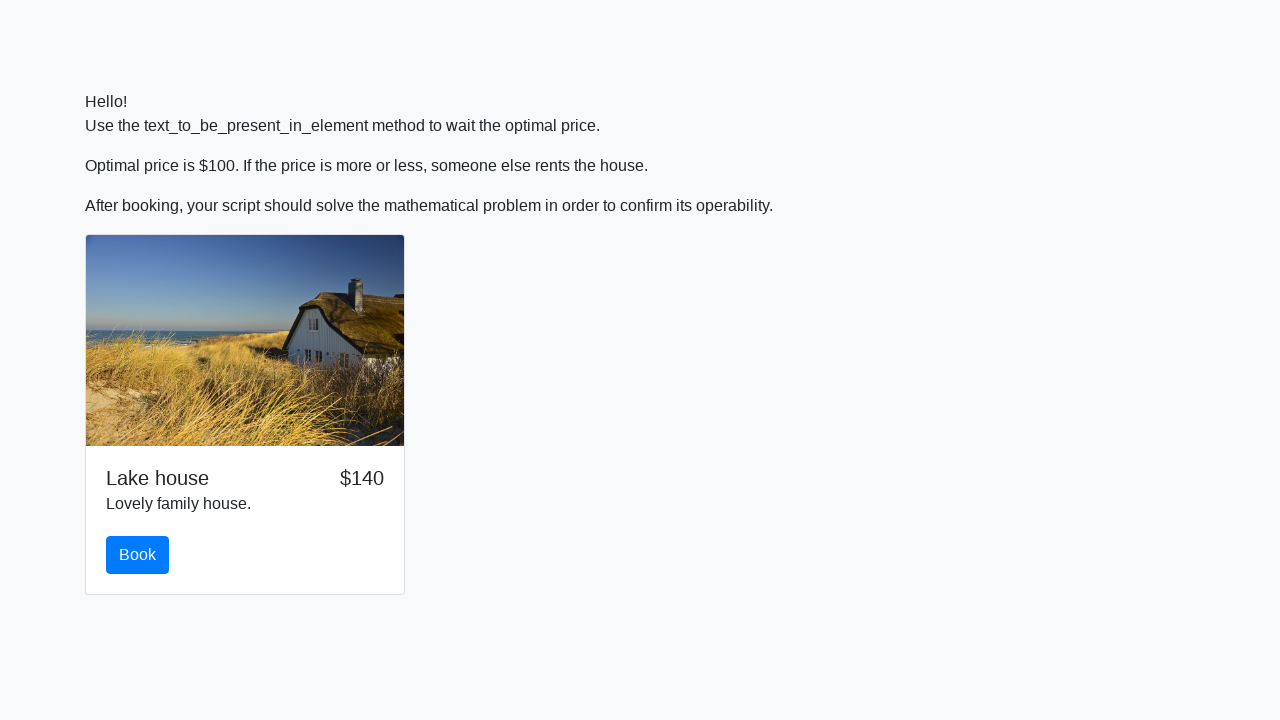